Tests JavaScript alert handling by clicking a button that triggers an alert, accepting it, and verifying the success message

Starting URL: https://the-internet.herokuapp.com/javascript_alerts

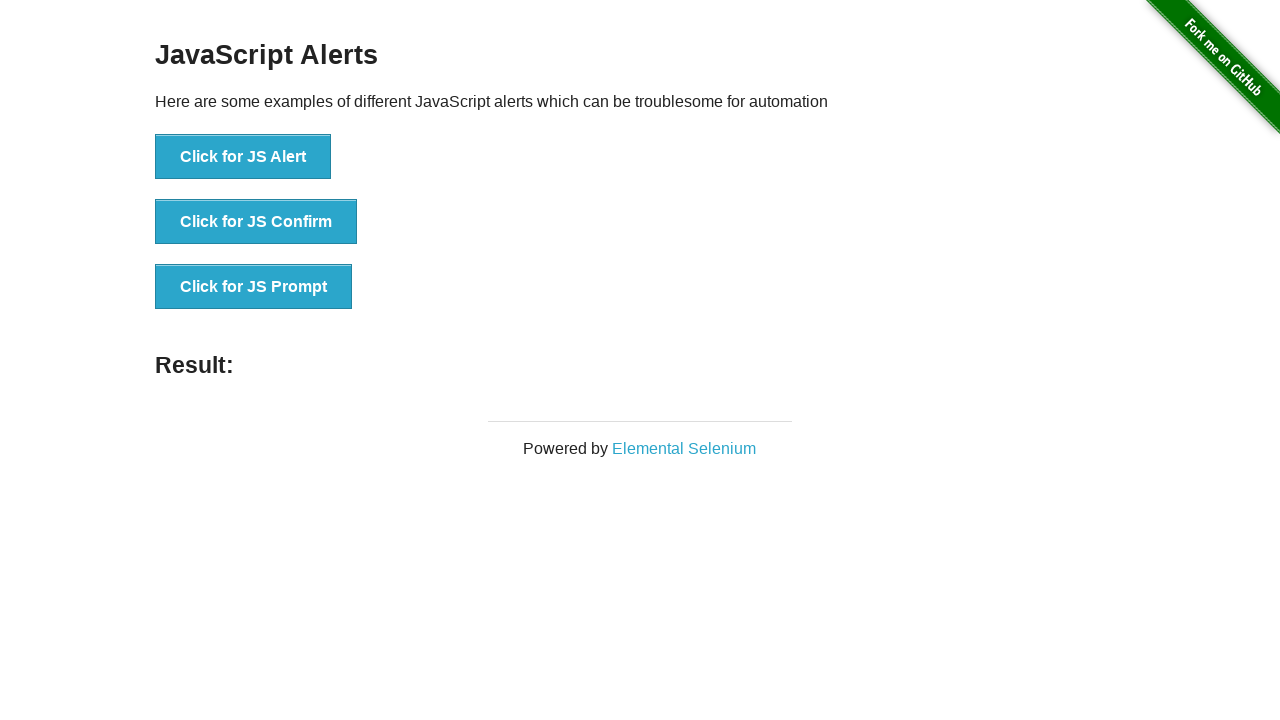

Clicked button to trigger JavaScript alert at (243, 157) on text='Click for JS Alert'
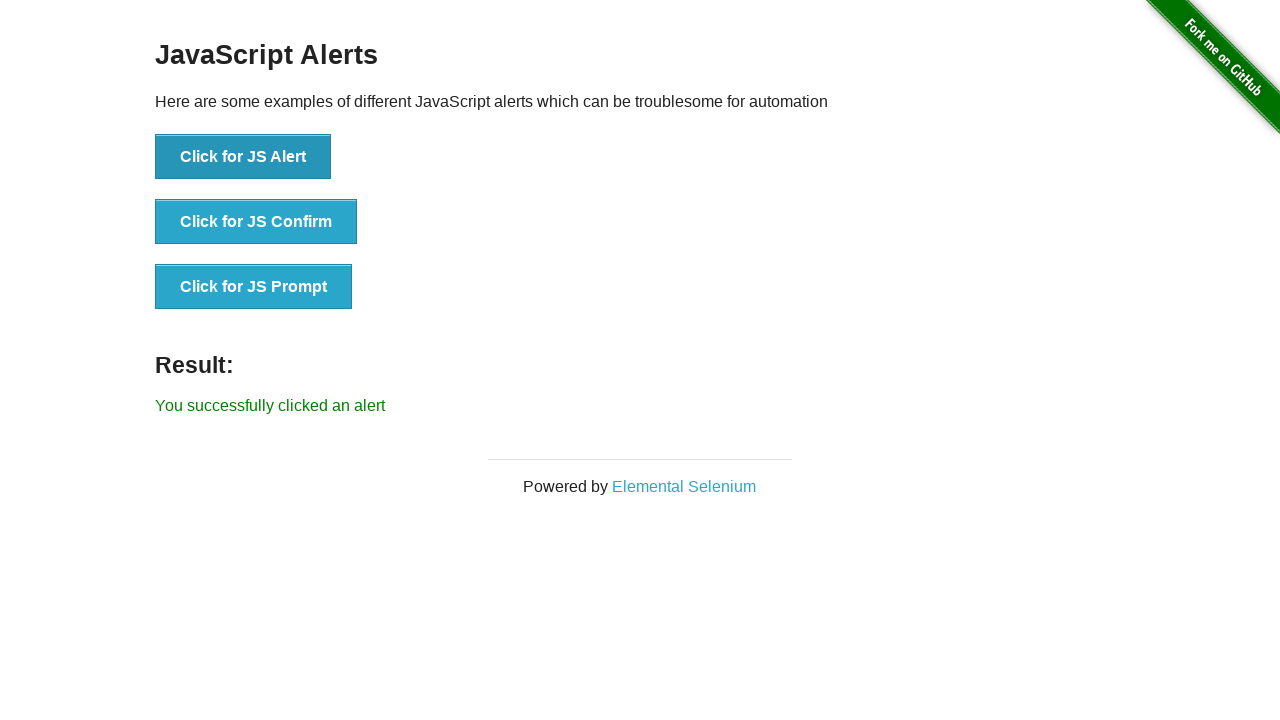

Set up dialog handler to accept alerts
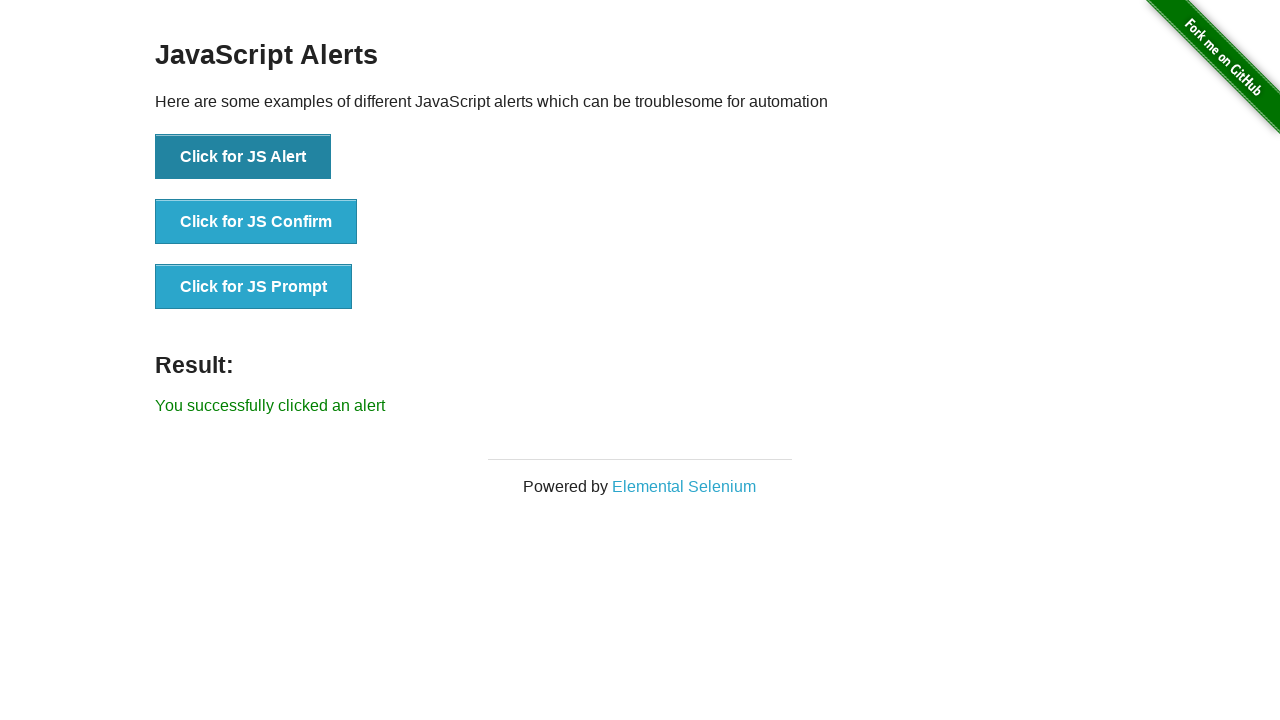

Verified success message appeared after accepting alert
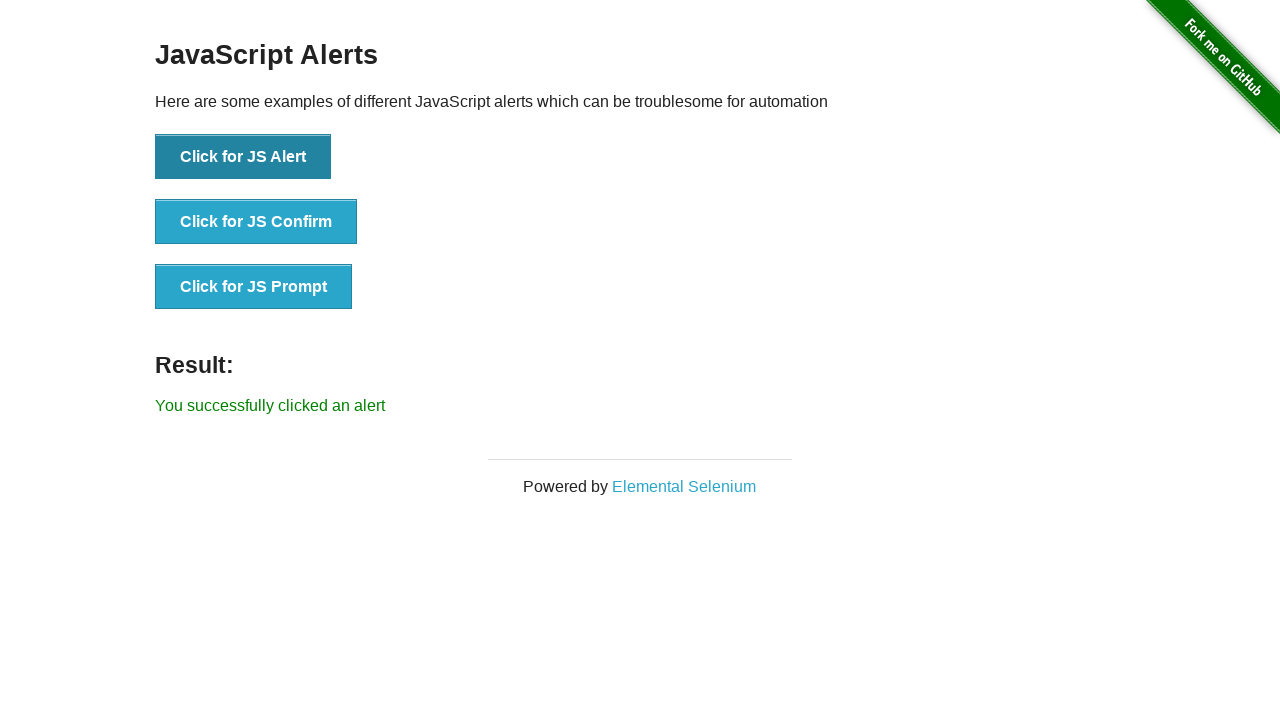

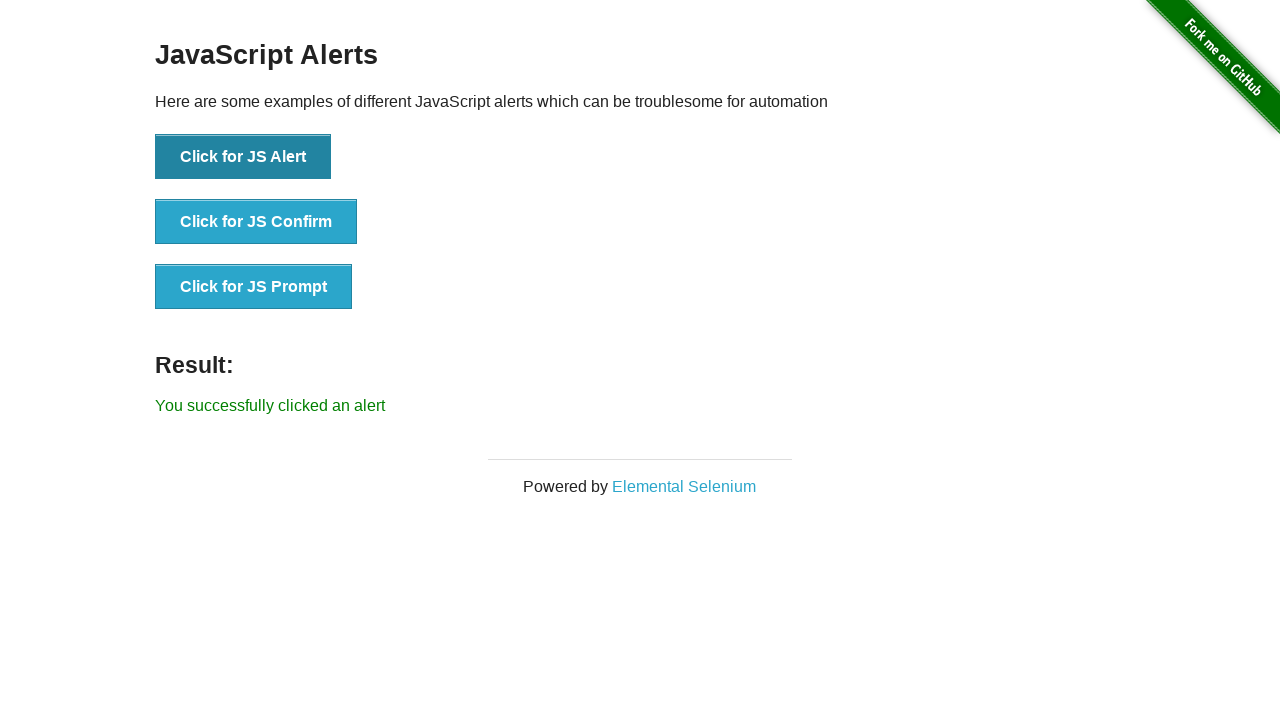